Tests clicking on a link in the Scala website and verifying the page content

Starting URL: https://scala.com/

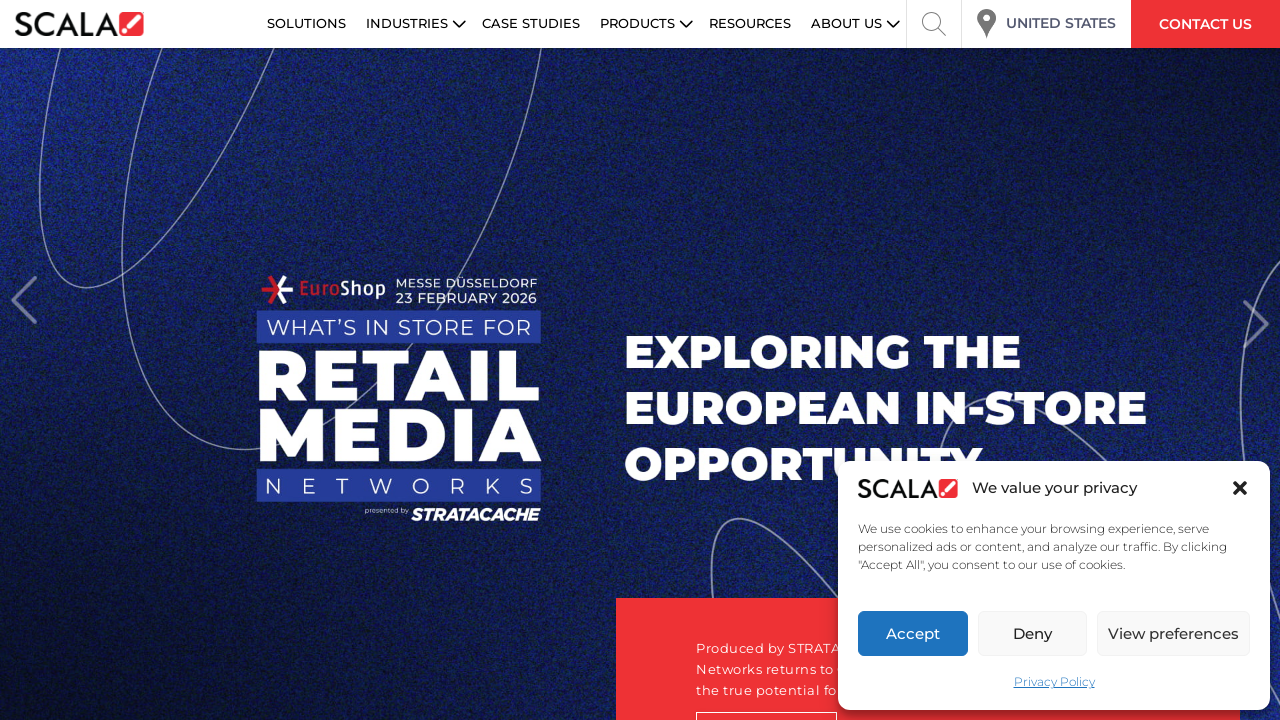

Clicked on 'Digital Signage' link in the Scala website at (290, 360) on text=Digital Signage
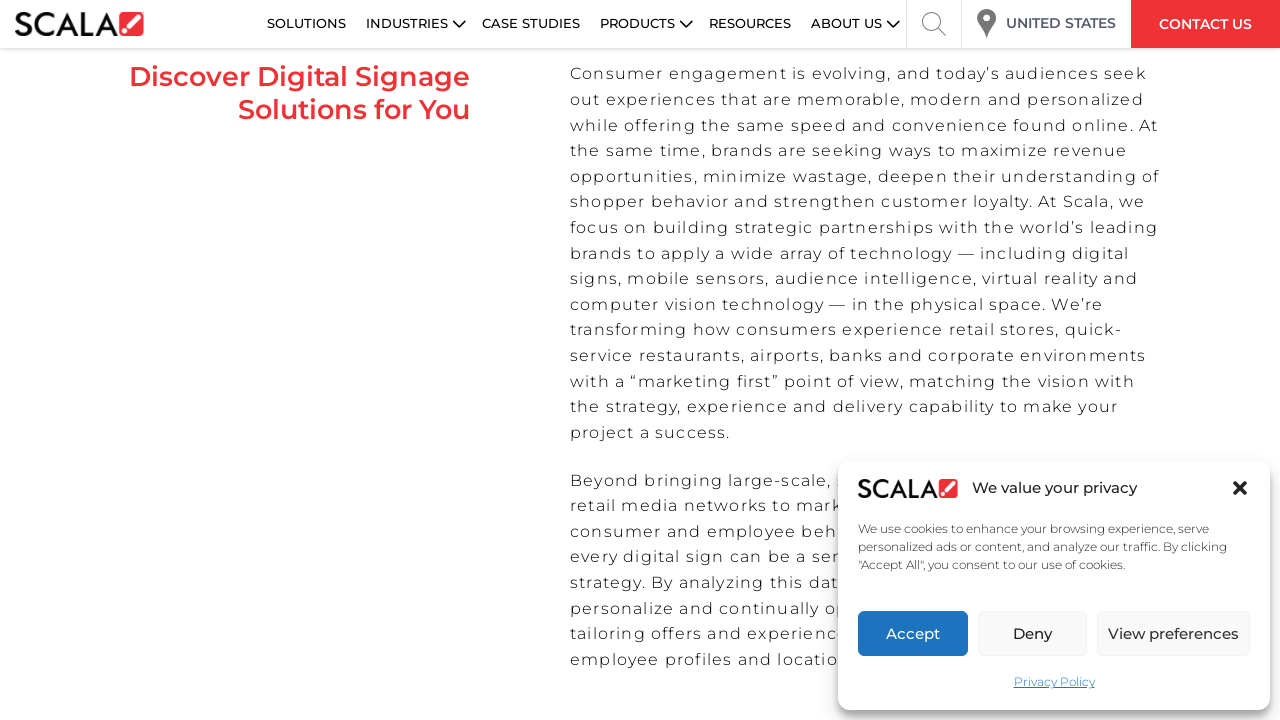

Waited for page to fully load (domcontentloaded)
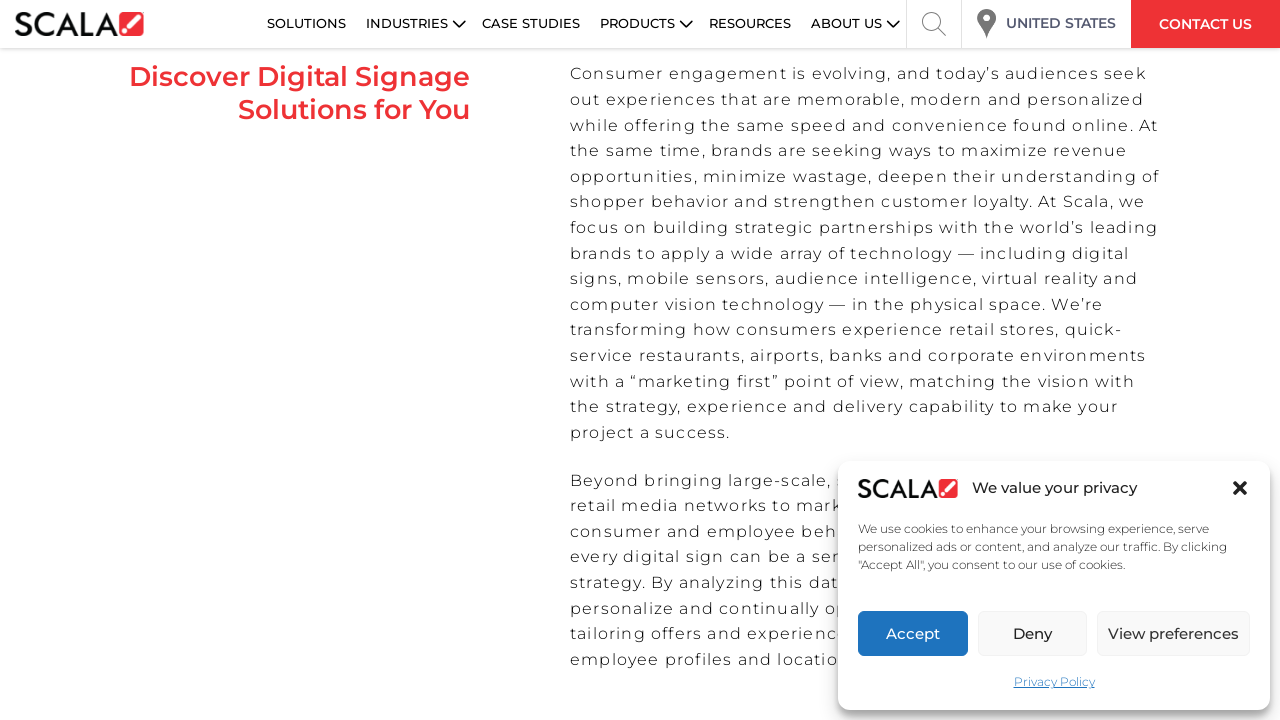

Verified 'Digital Signage Solutions' content exists on the page
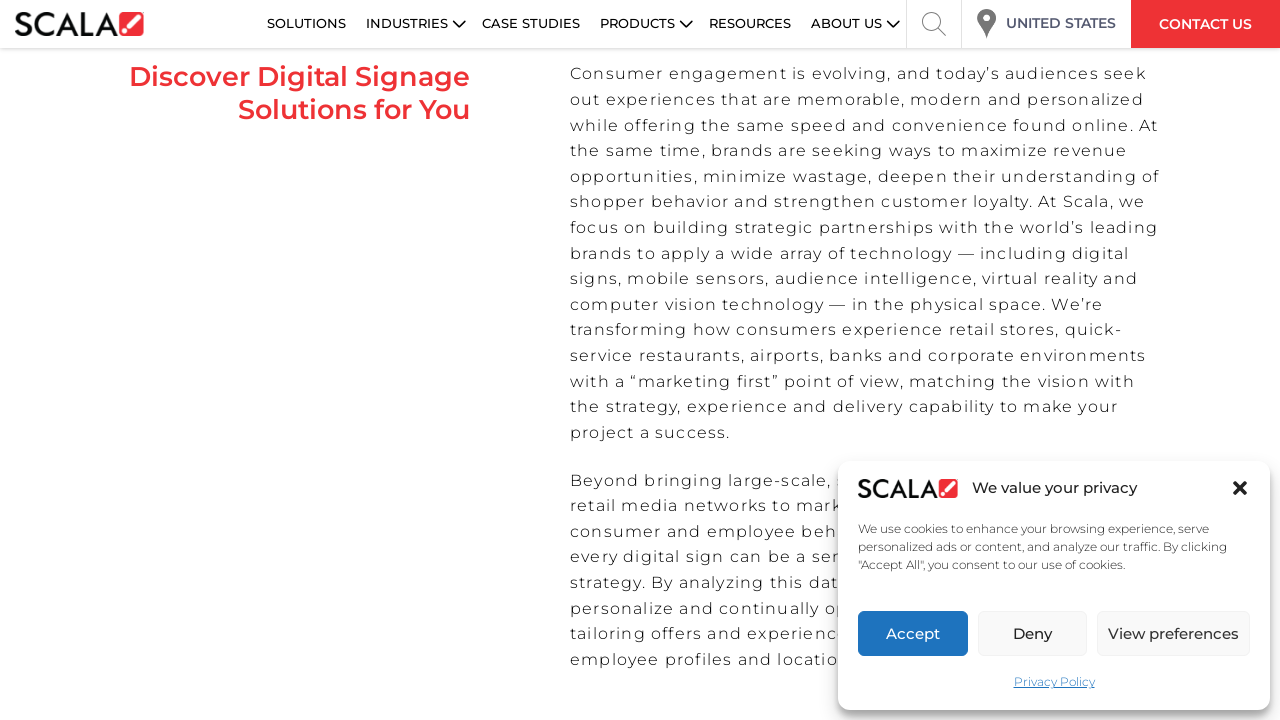

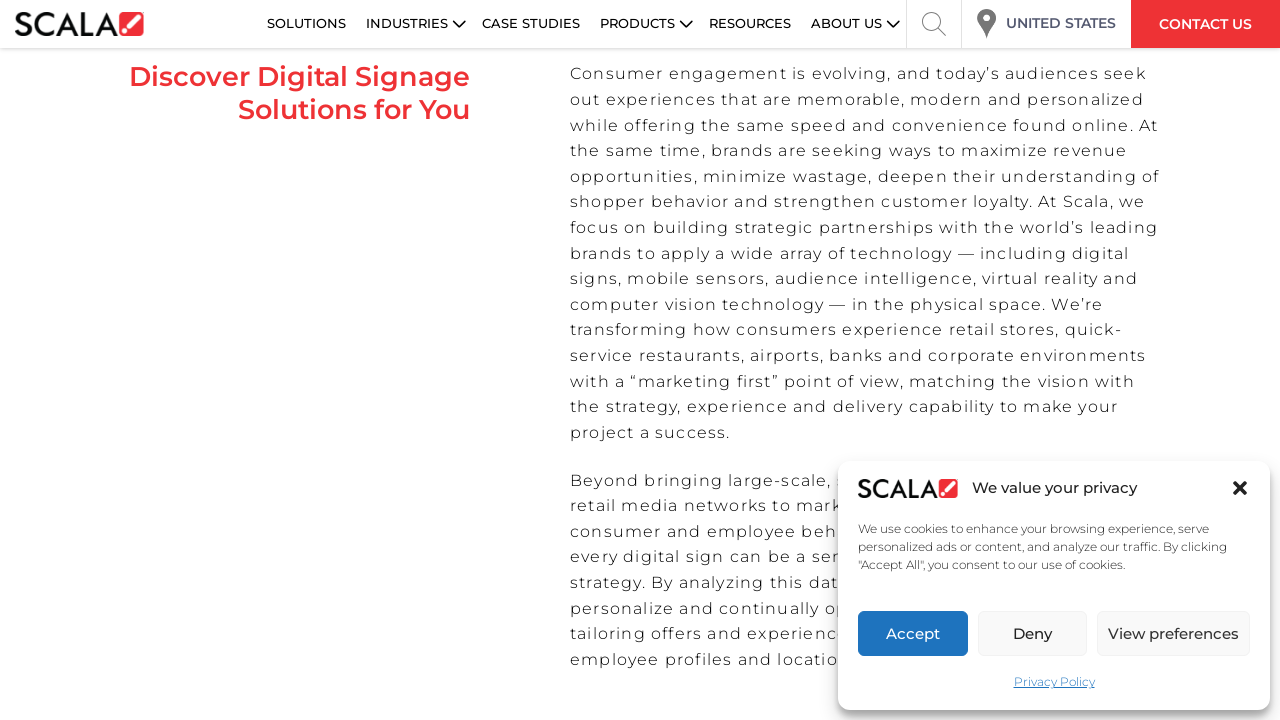